Navigates to an automation practice page and verifies that a courses table is present with rows and column headers loaded.

Starting URL: https://rahulshettyacademy.com/AutomationPractice/

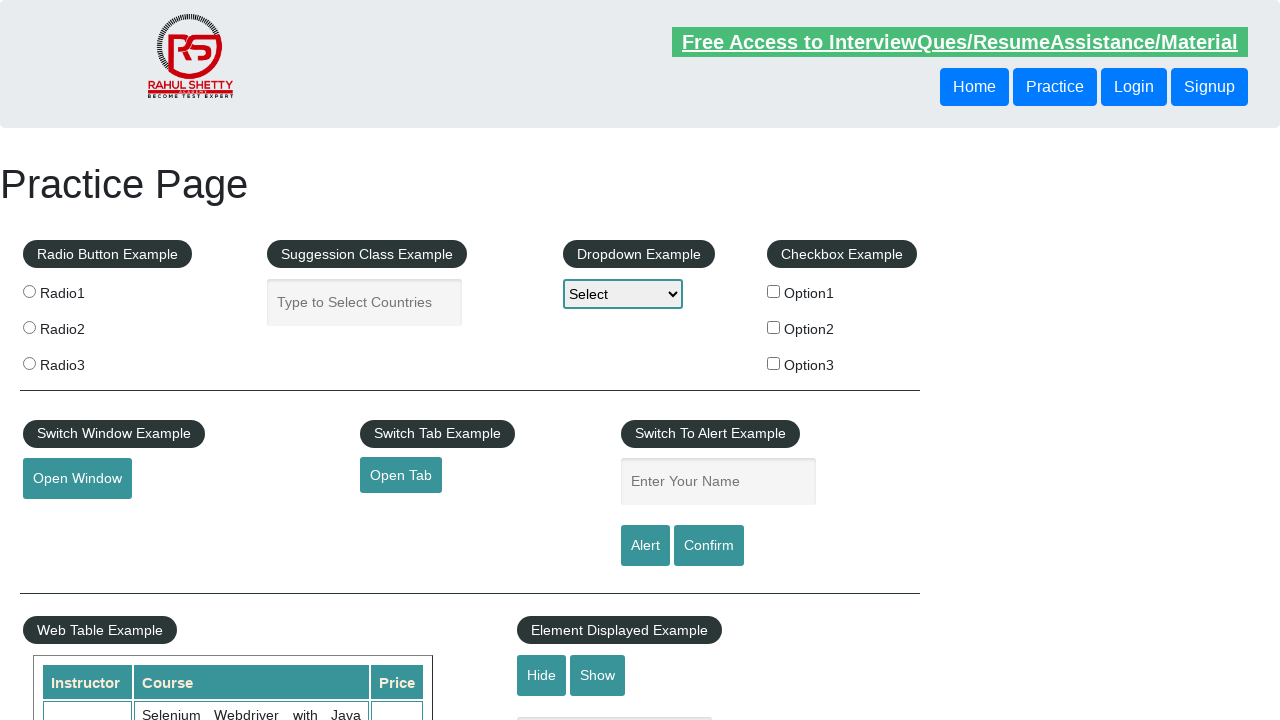

Navigated to automation practice page
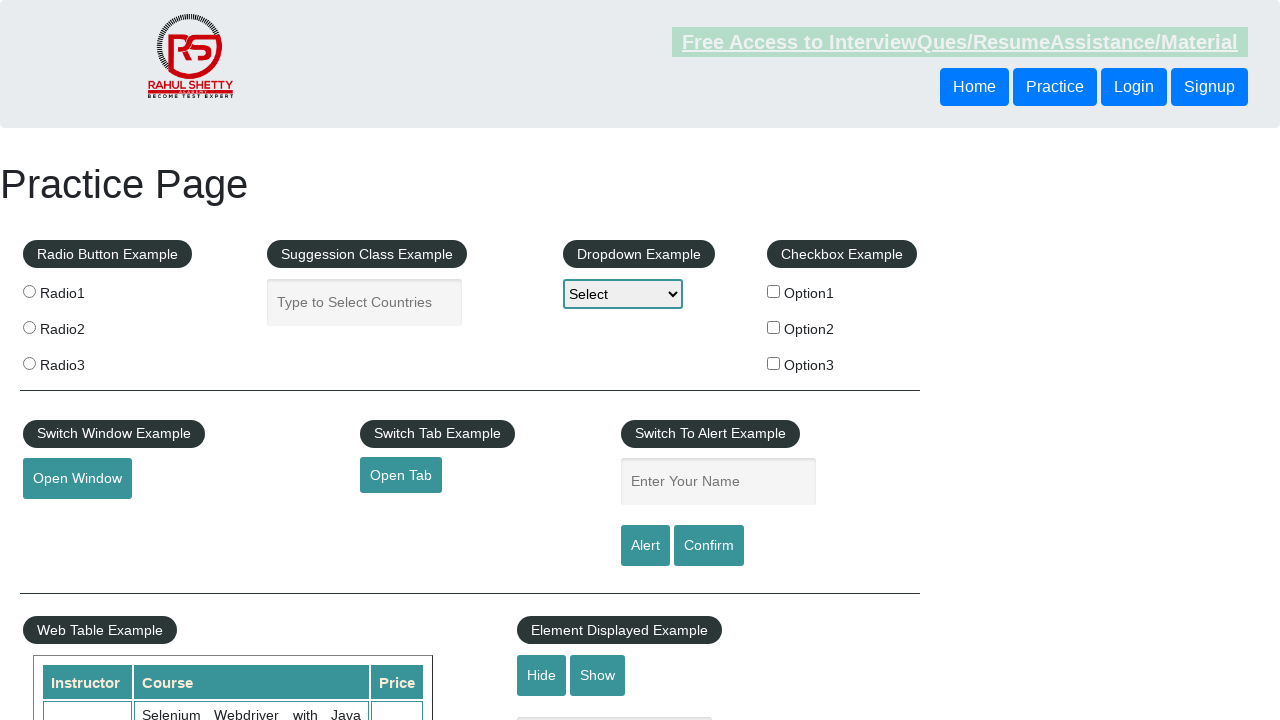

Courses table is present on the page
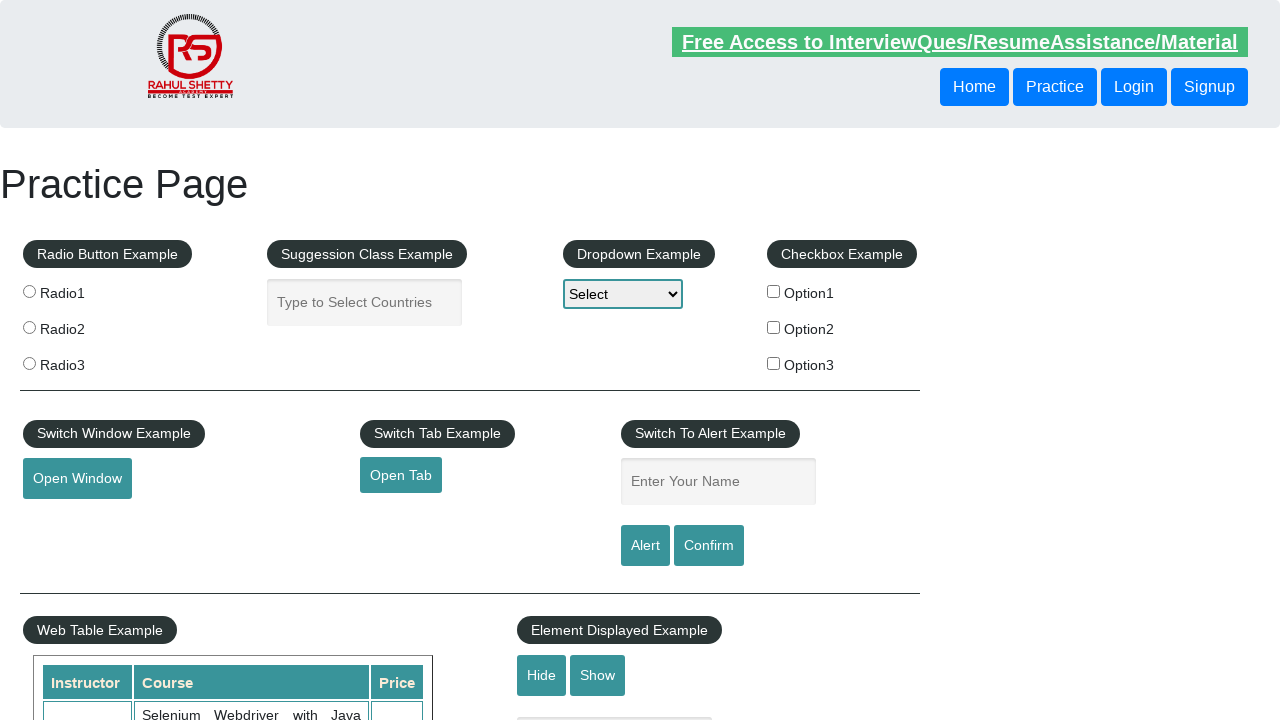

Table rows have loaded
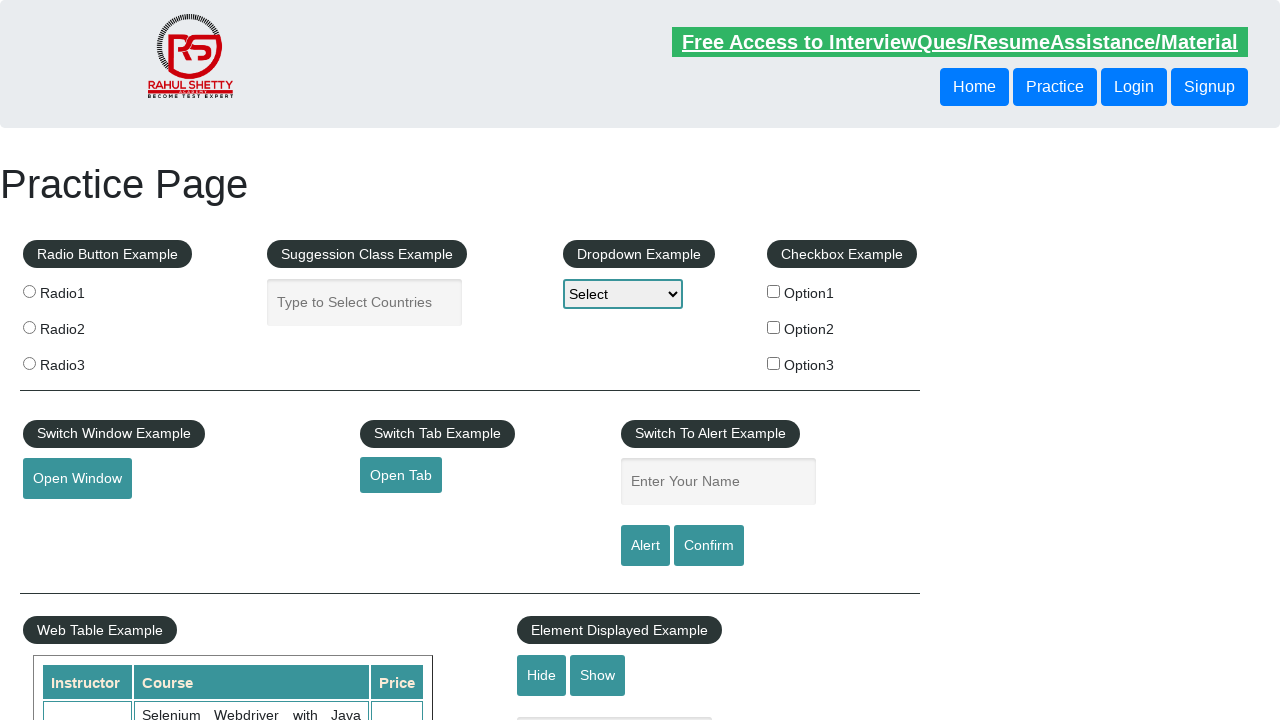

Table column headers are present
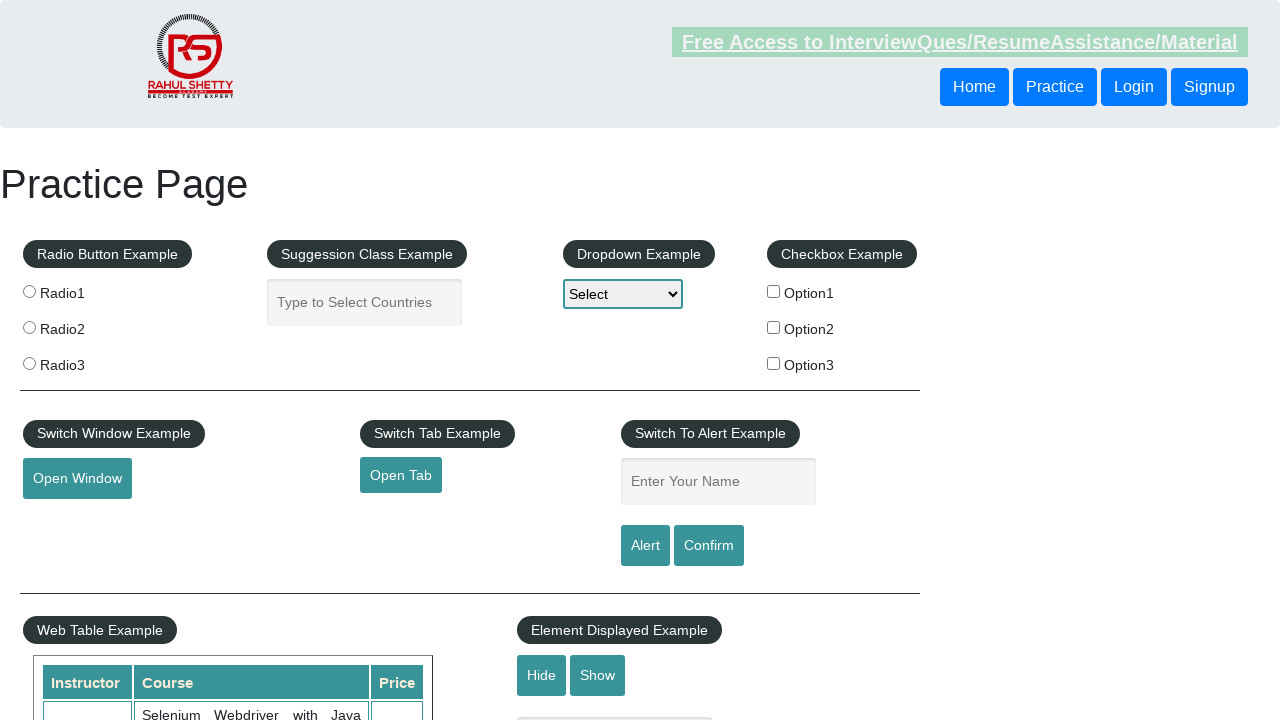

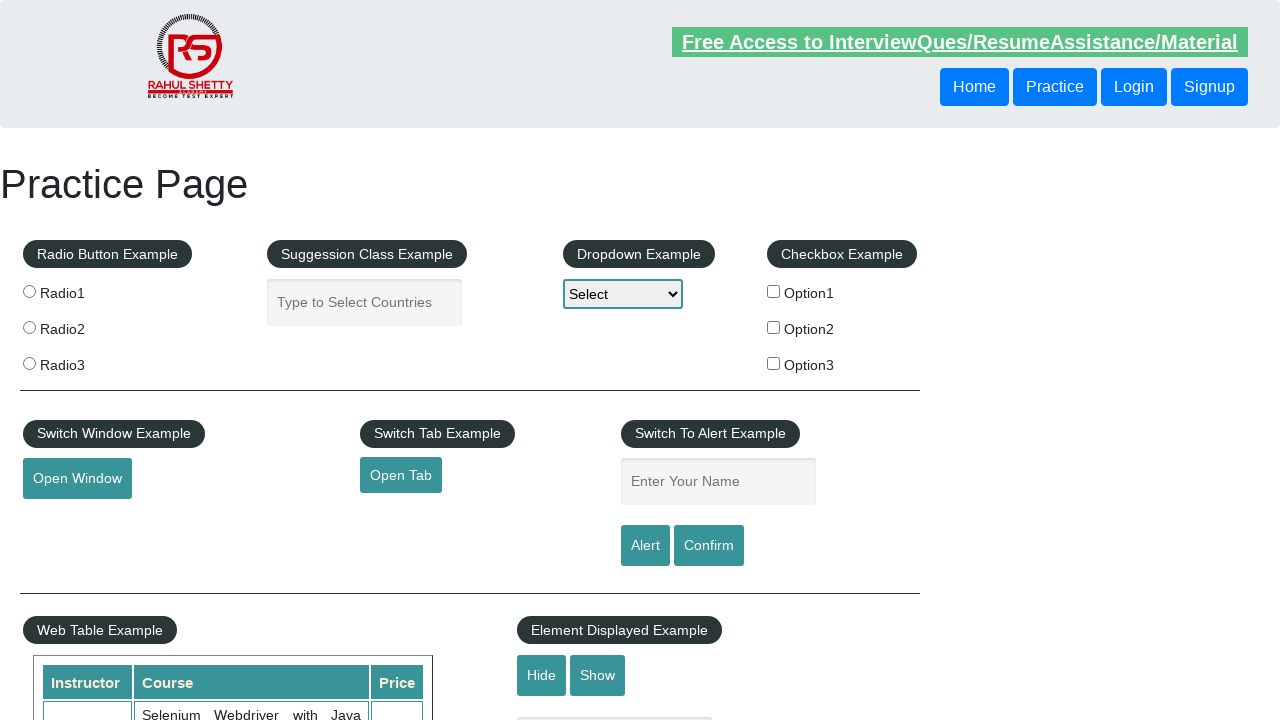